Tests a text box form by filling in full name, email, current address and permanent address fields, then submitting and verifying the displayed output

Starting URL: https://demoqa.com/text-box

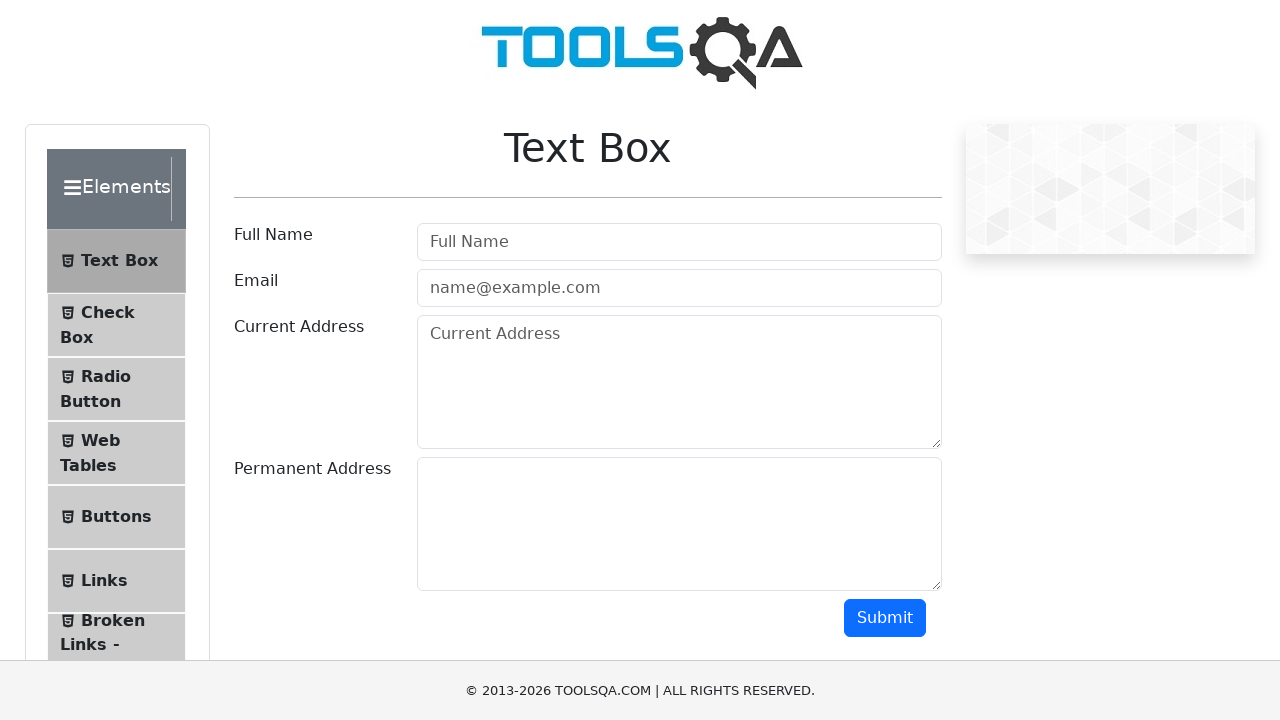

Filled full name field with 'John Smith' on #userName
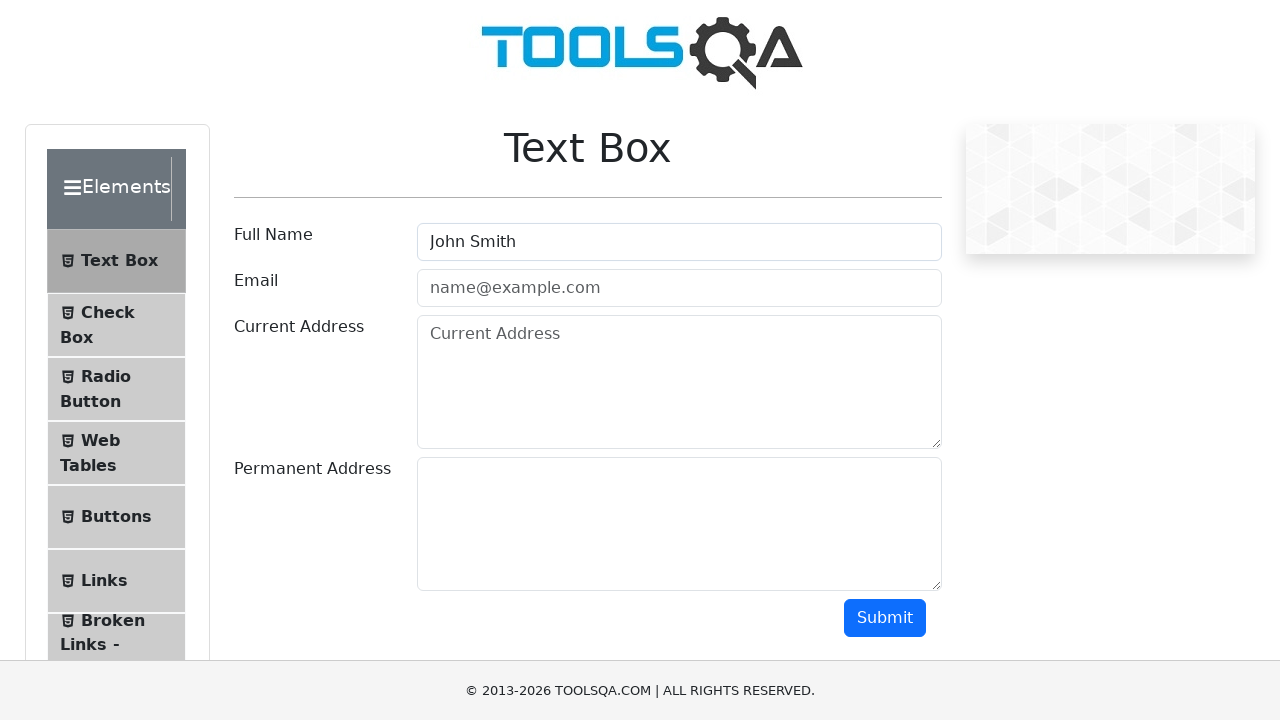

Filled email field with 'john.smith@example.com' on #userEmail
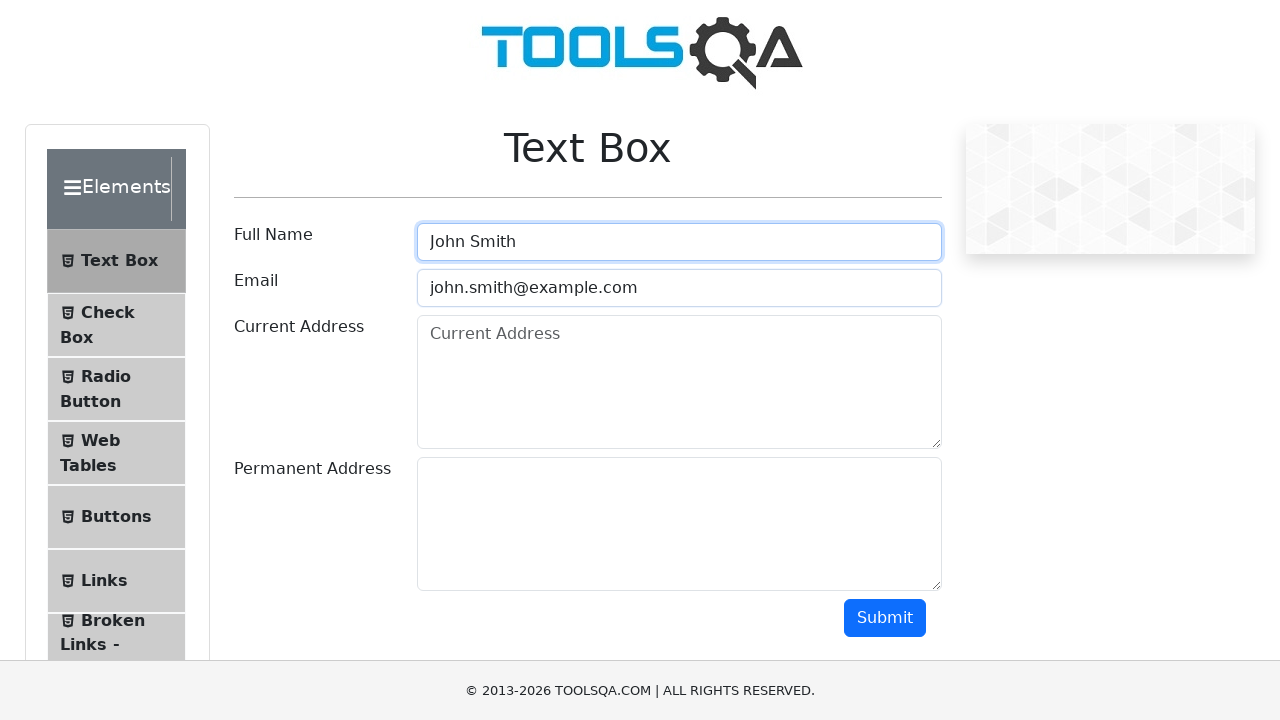

Filled current address field with '123 Main Street, New York, NY 10001' on #currentAddress
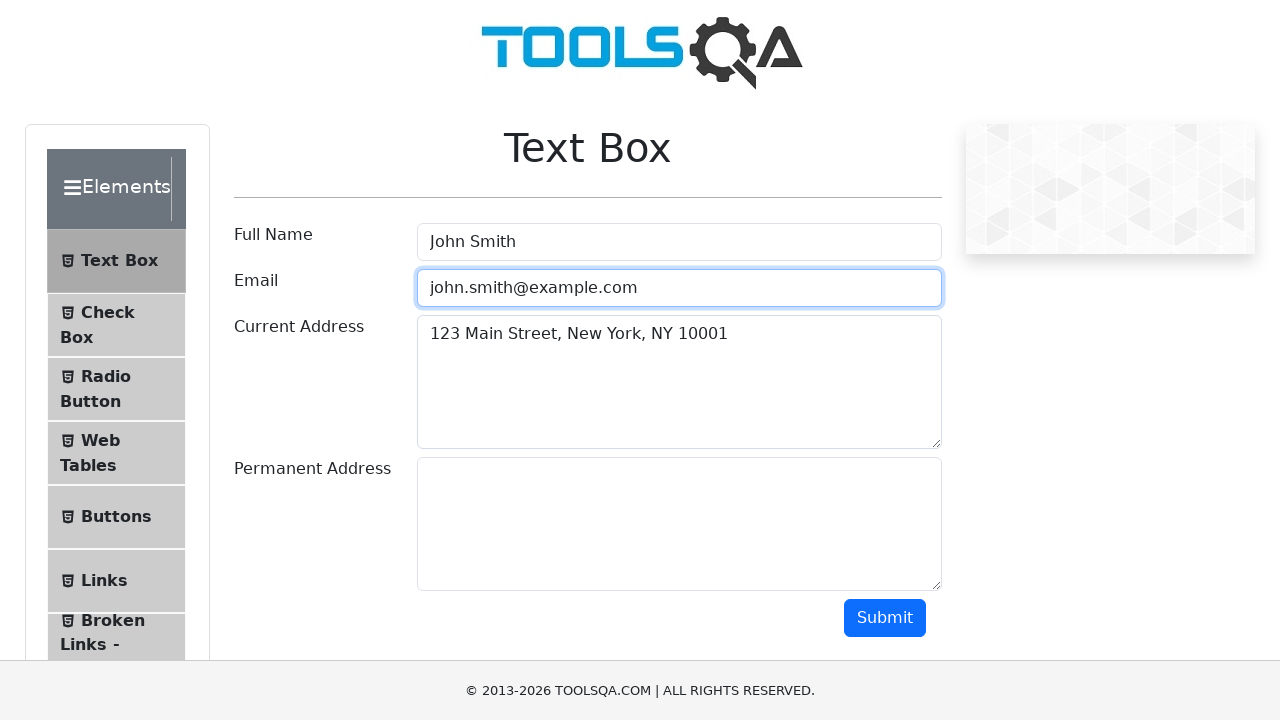

Filled permanent address field with '456 Oak Avenue, Los Angeles, CA 90001' on #permanentAddress
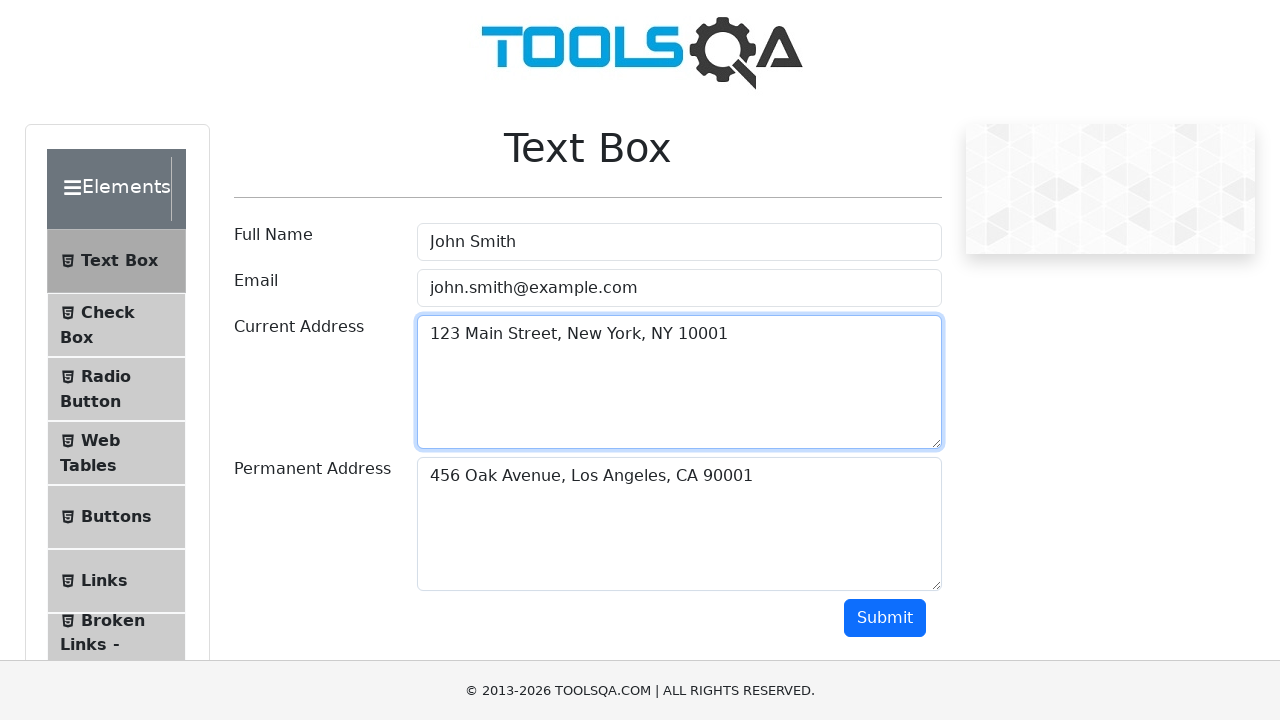

Clicked submit button to submit the form at (885, 618) on #submit
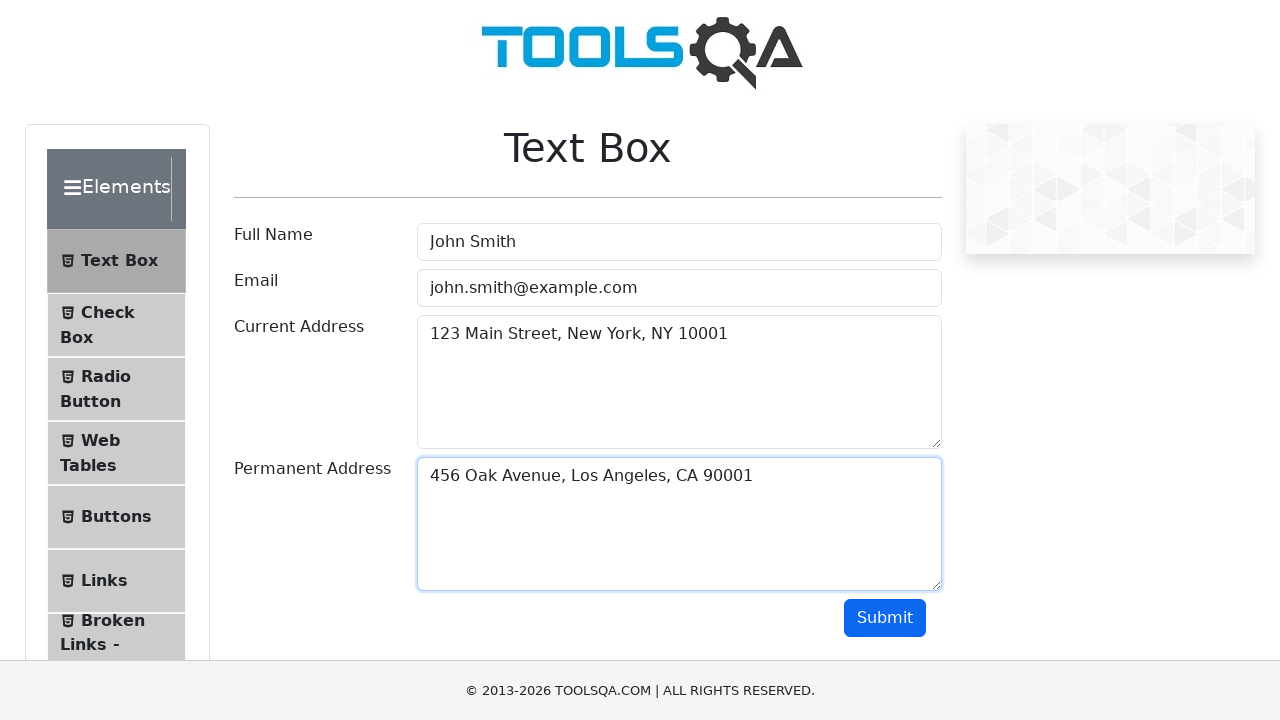

Form results loaded and output displayed
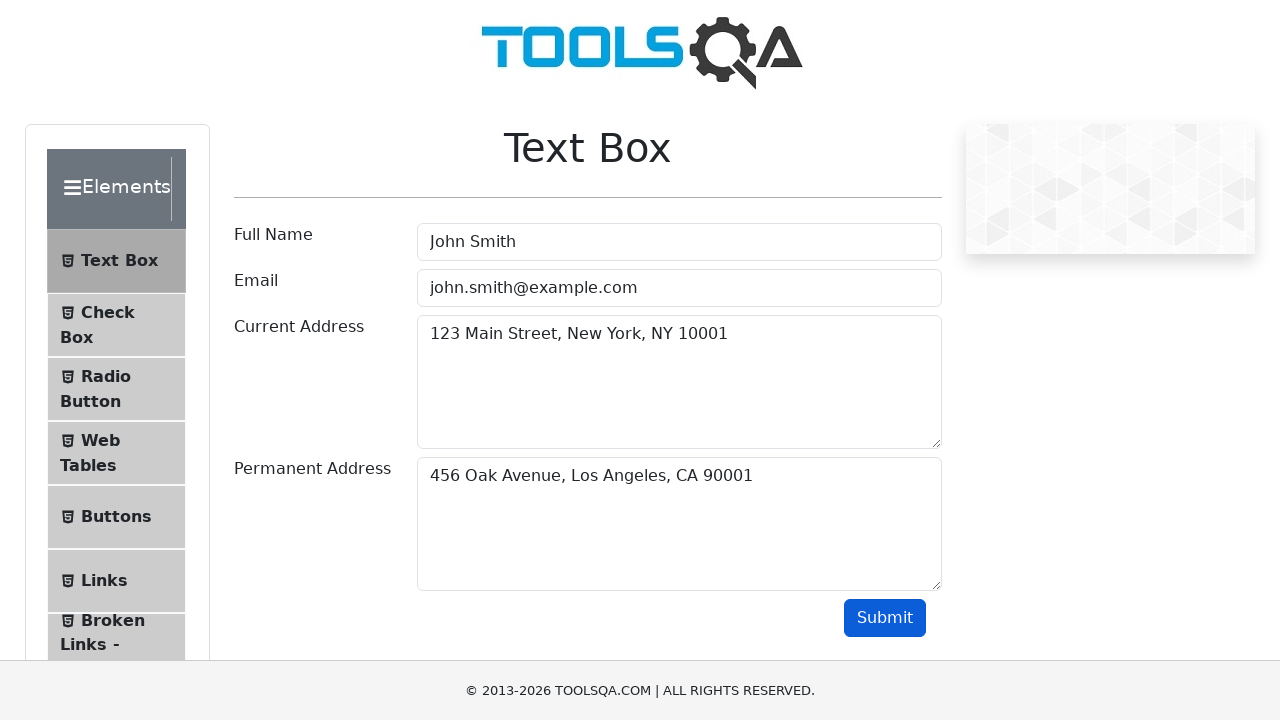

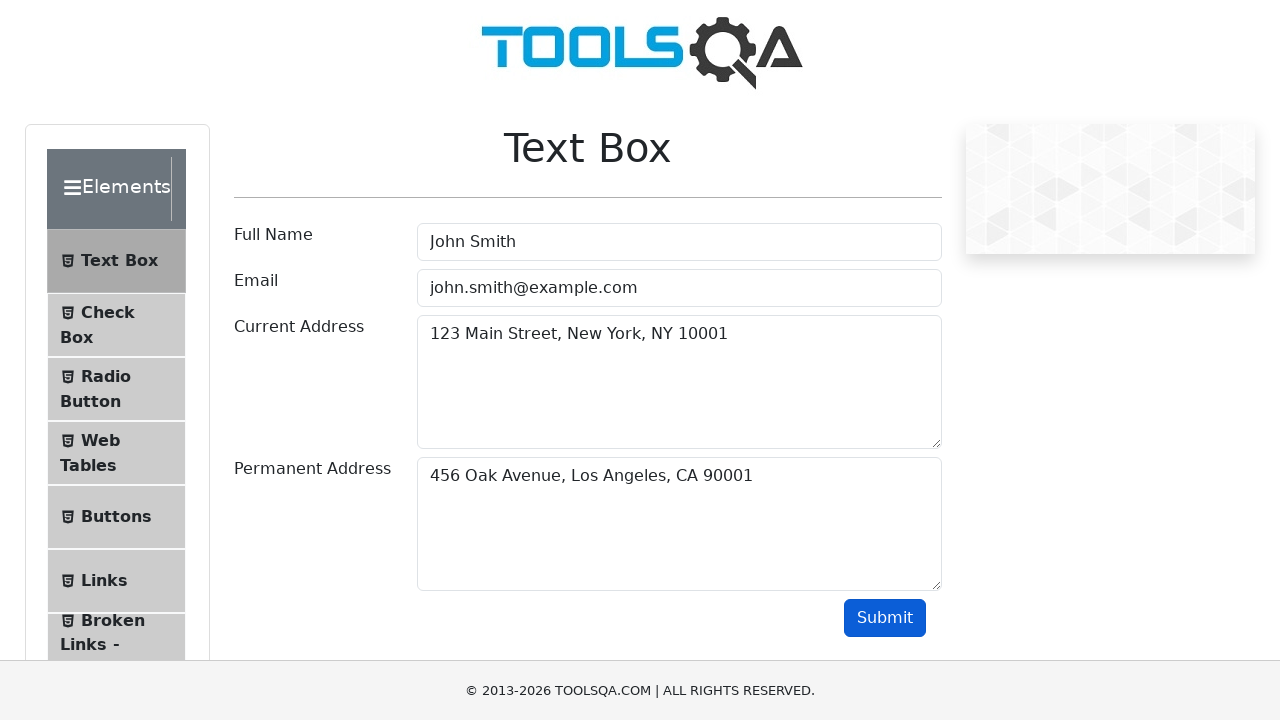